Tests dynamic control functionality by checking the enabled state of a text input field, clicking a toggle button to enable/disable it, and verifying the state change.

Starting URL: https://v1.training-support.net/selenium/dynamic-controls

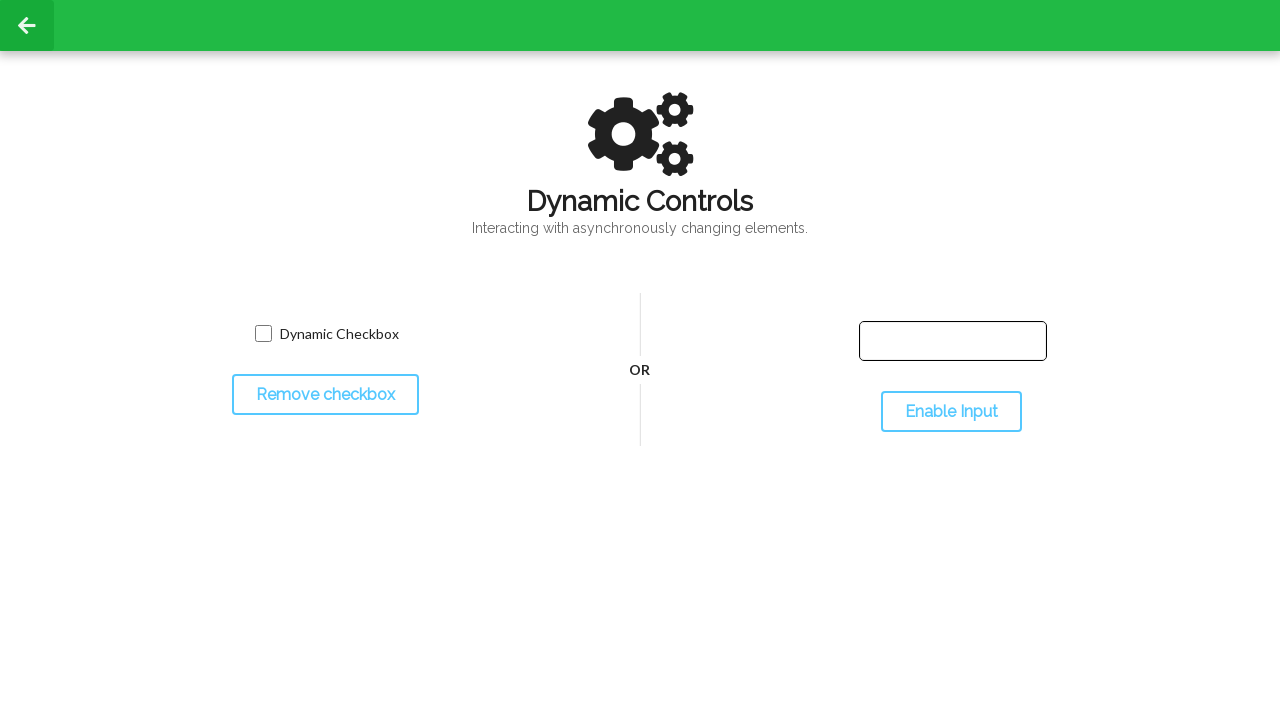

Located the text input field
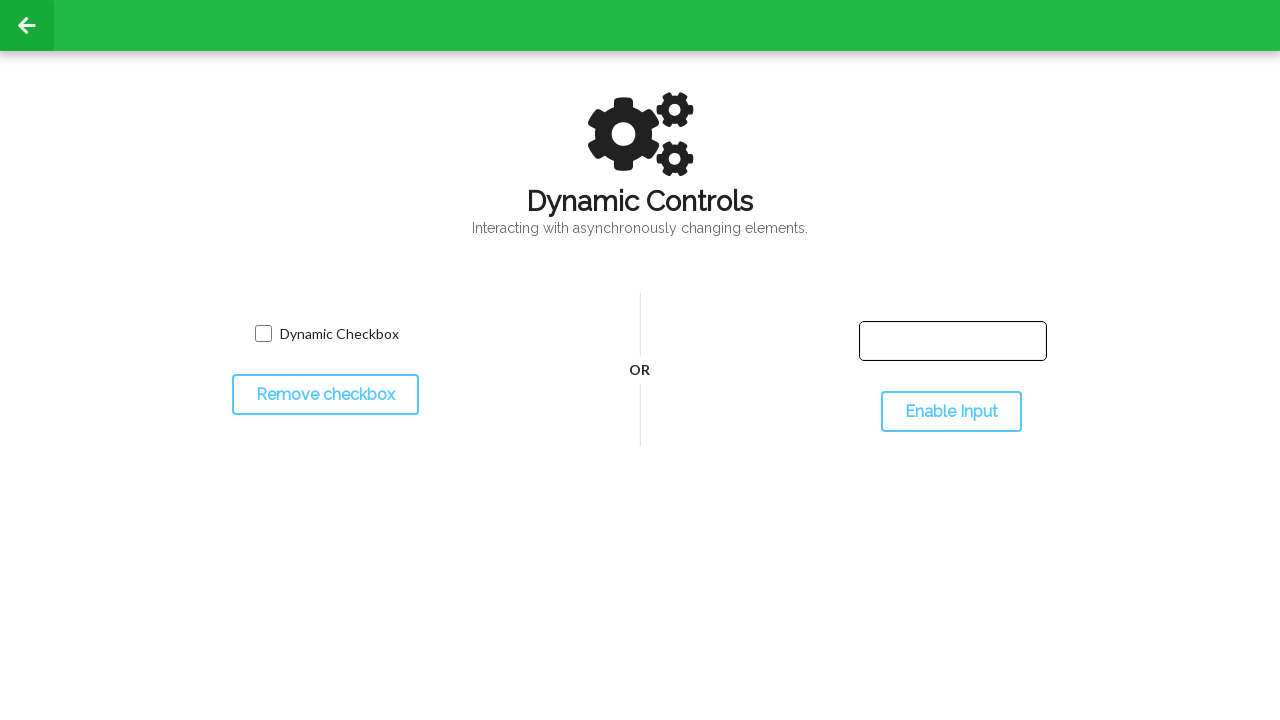

Verified text input field is present and ready
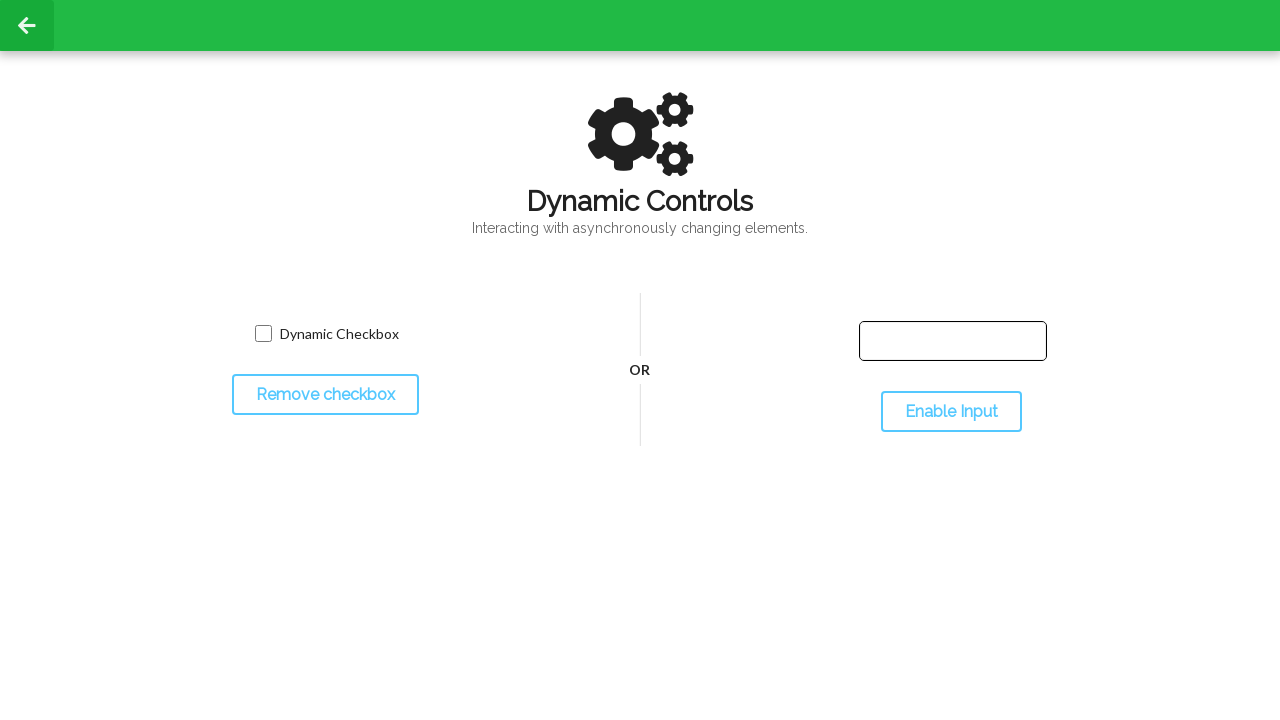

Clicked toggle button to change input enabled/disabled state at (951, 412) on #toggleInput
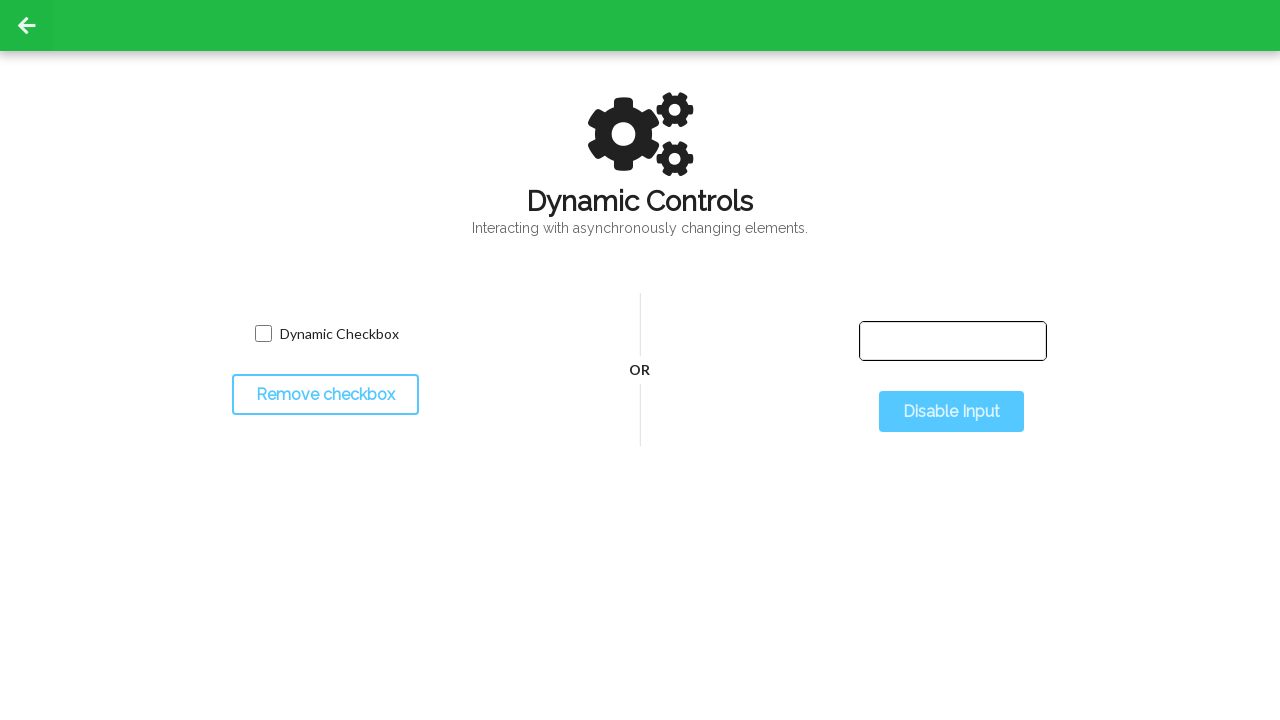

Waited for state change to complete
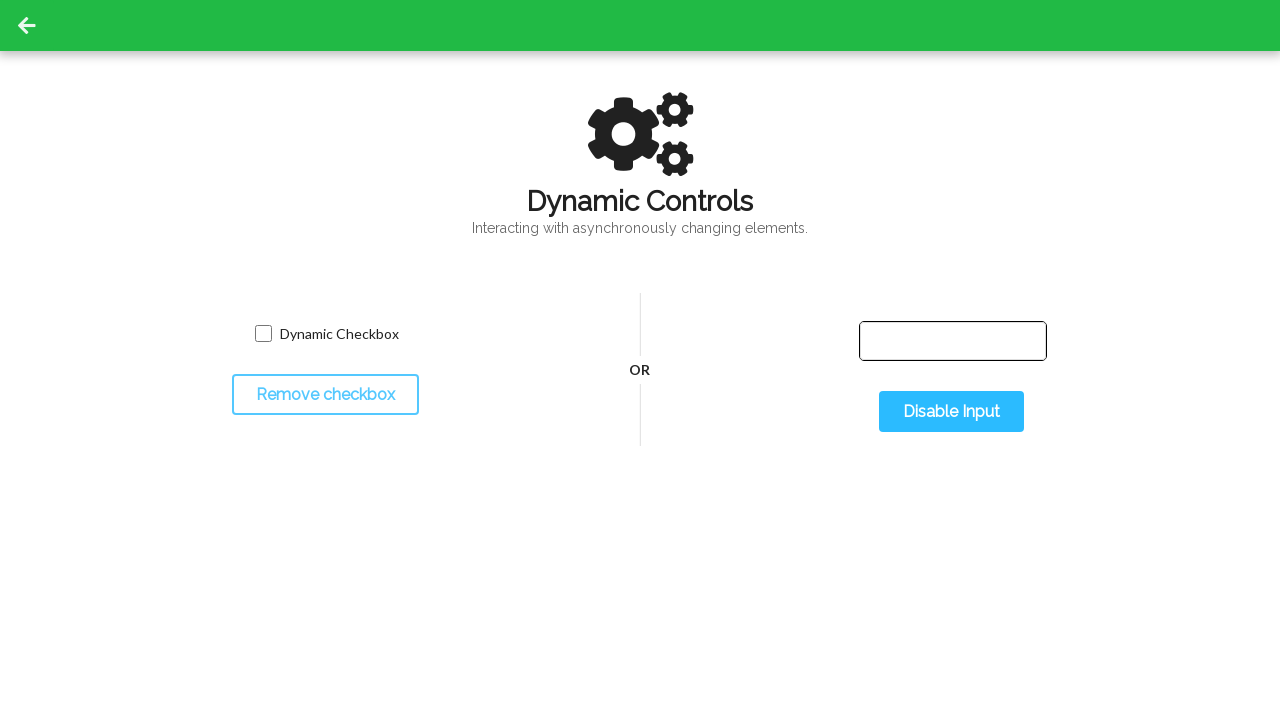

Verified text input field is still present after toggle
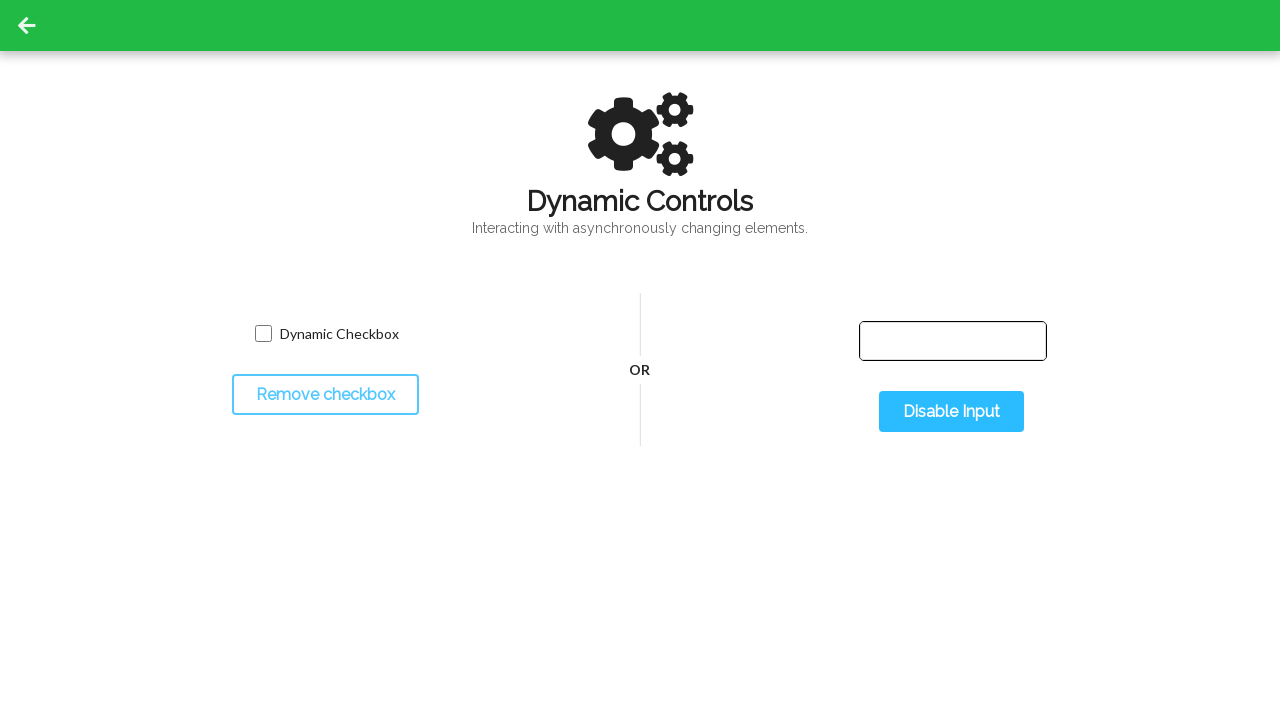

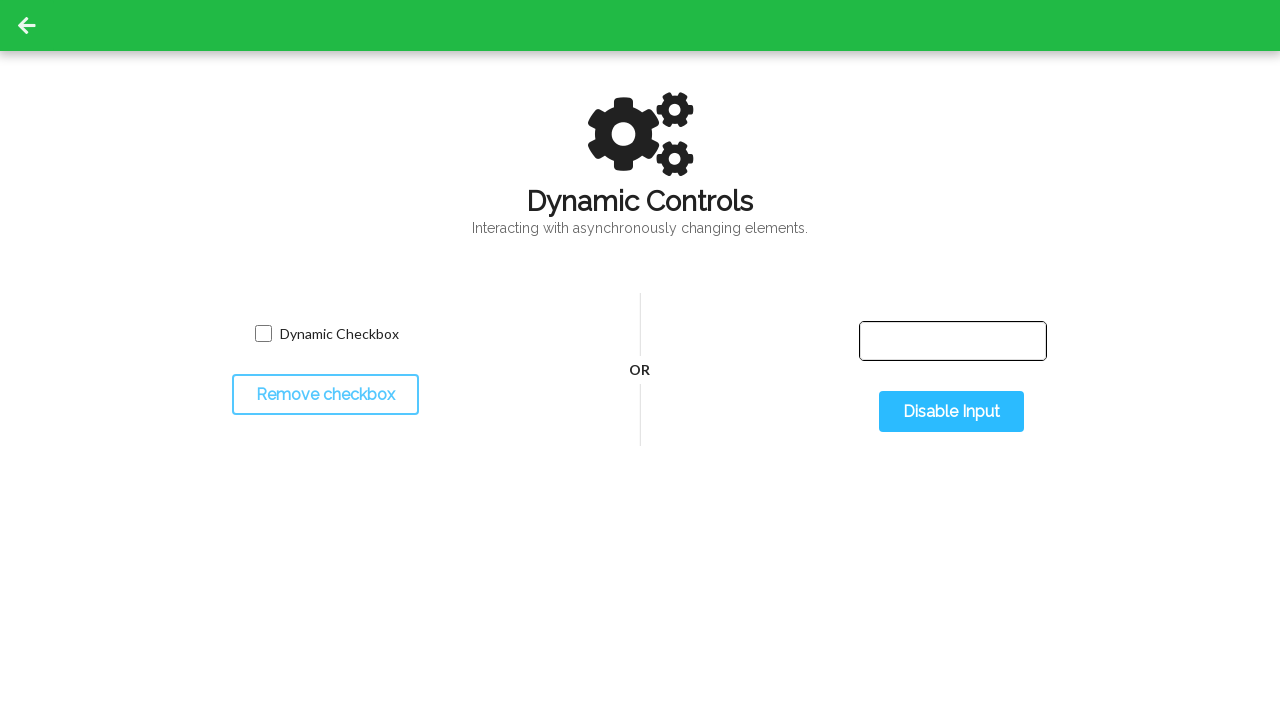